Tests registration form validation by attempting to sign up with both username and password fields empty and verifying the validation error alert

Starting URL: https://www.demoblaze.com/

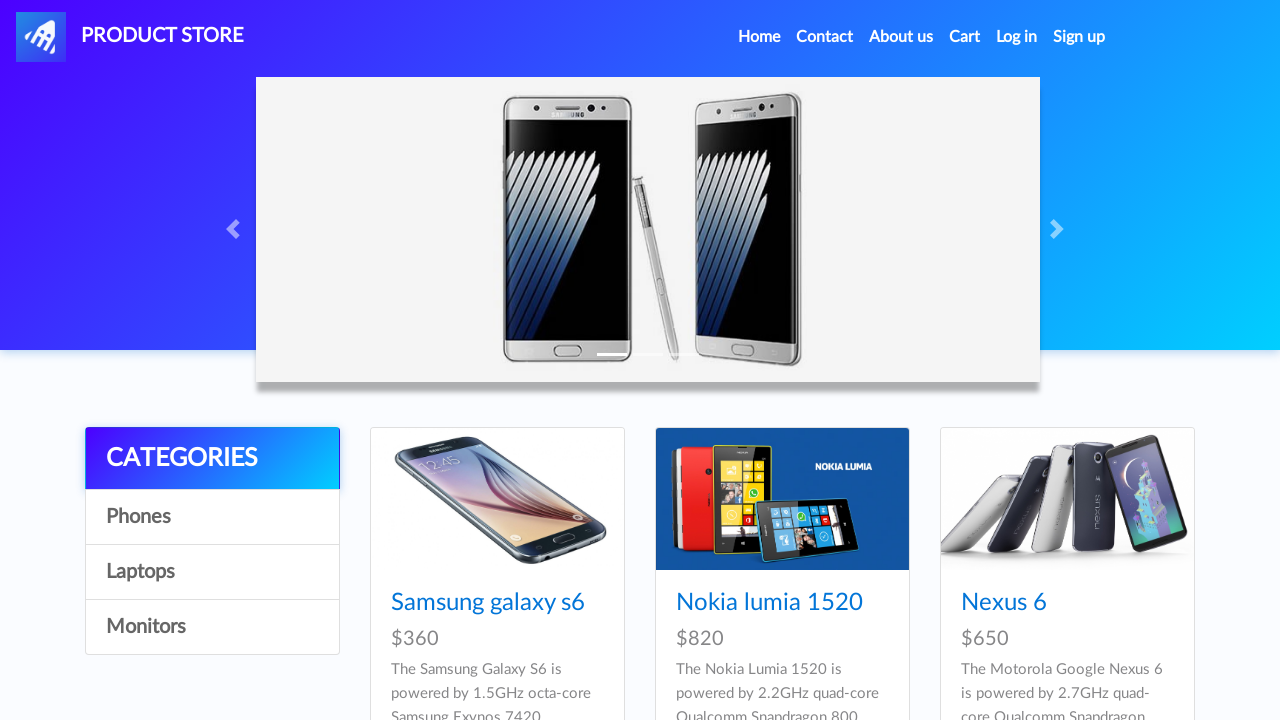

Clicked Sign-up button to open registration form at (1079, 37) on #signin2
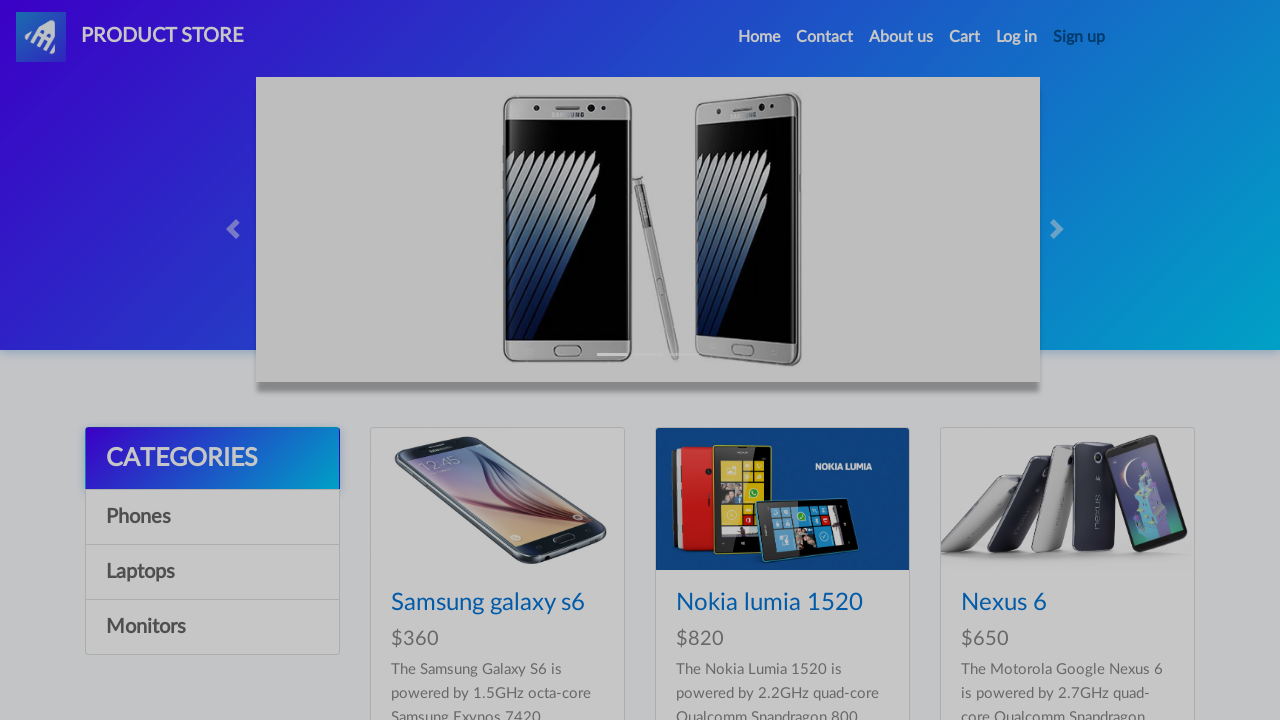

Sign-up form username field became visible
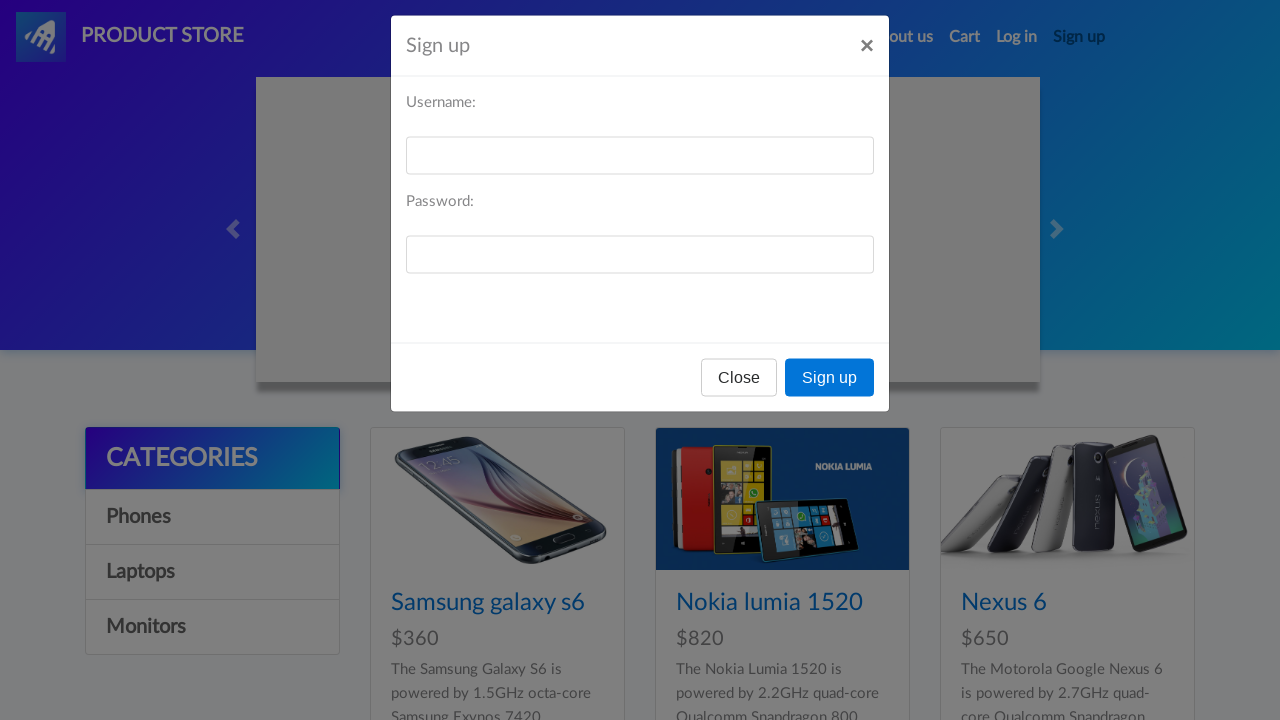

Clicked register button without entering username or password at (830, 393) on button[onclick='register()']
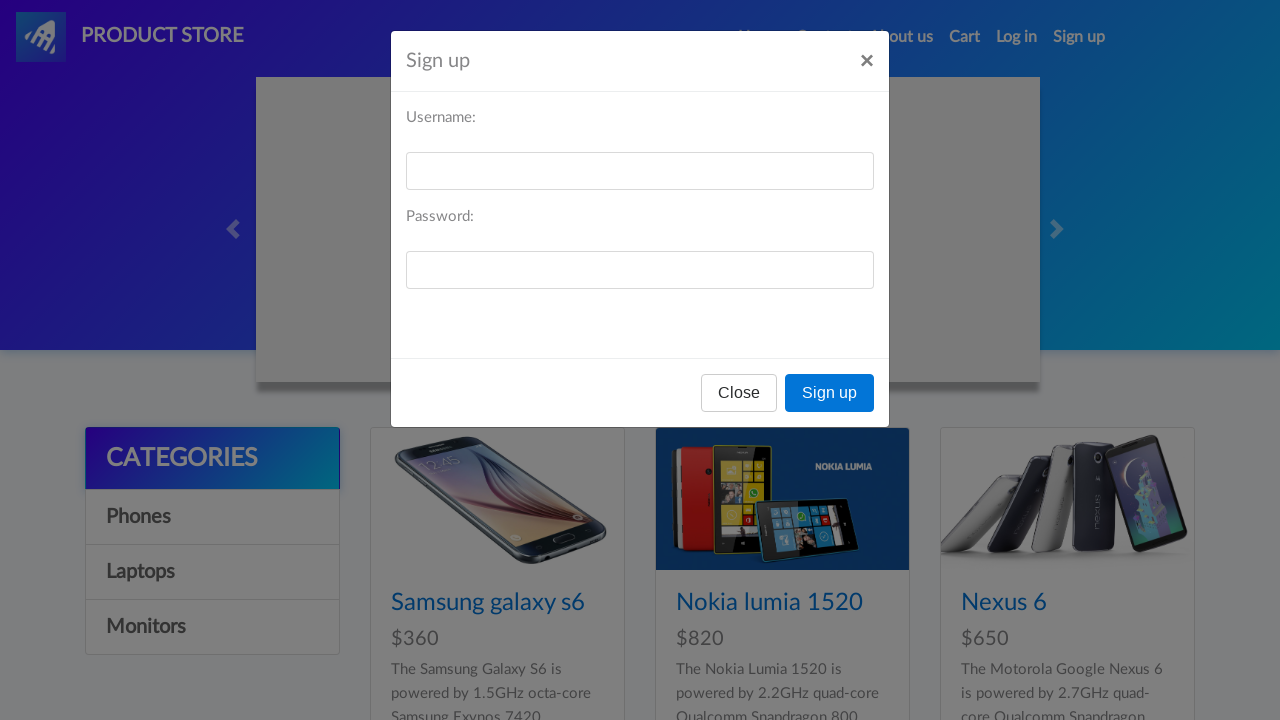

Set up dialog handler to accept alert
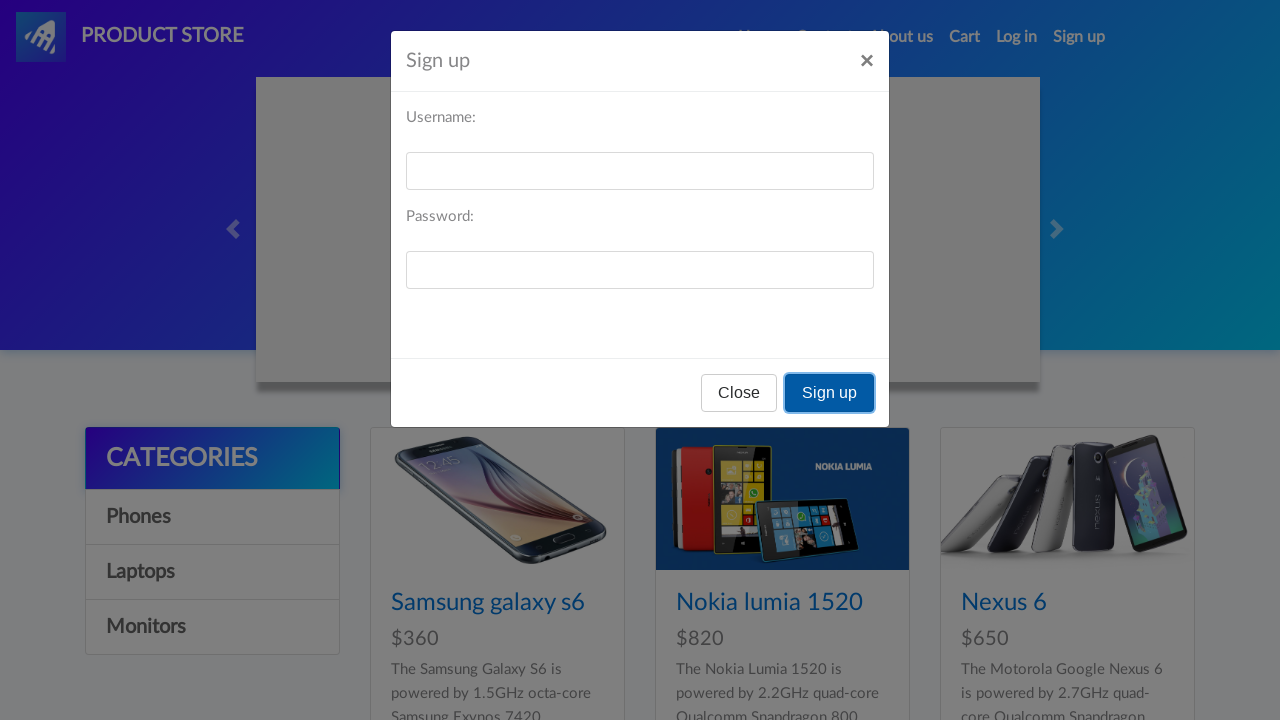

Waited for validation error alert to appear and dismissed it
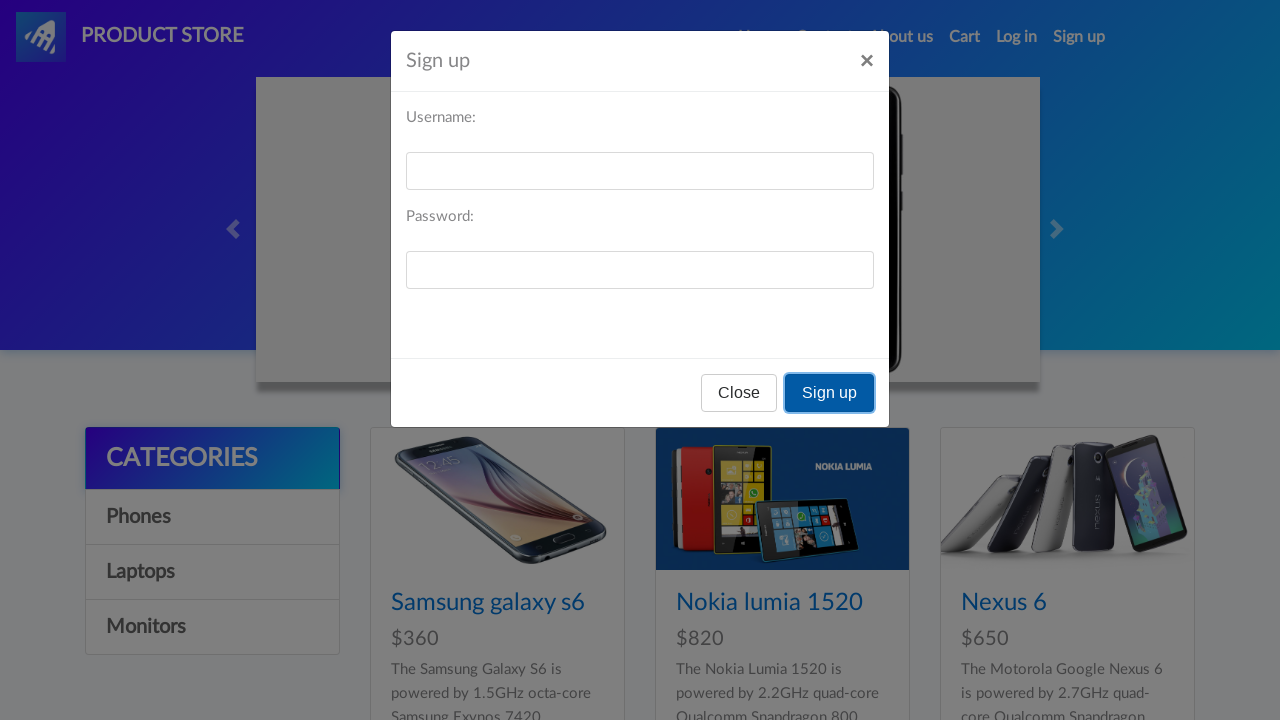

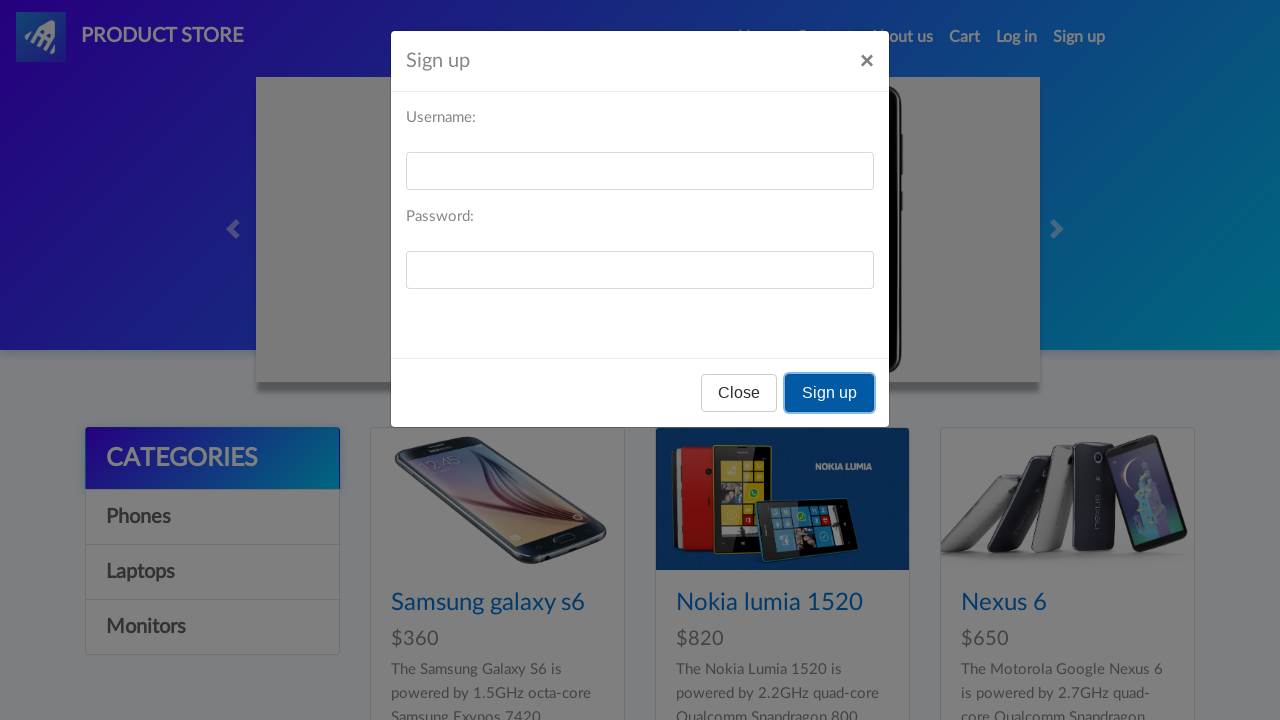